Navigates to Tide website and clicks on shop products section

Starting URL: https://tide.com/en-us

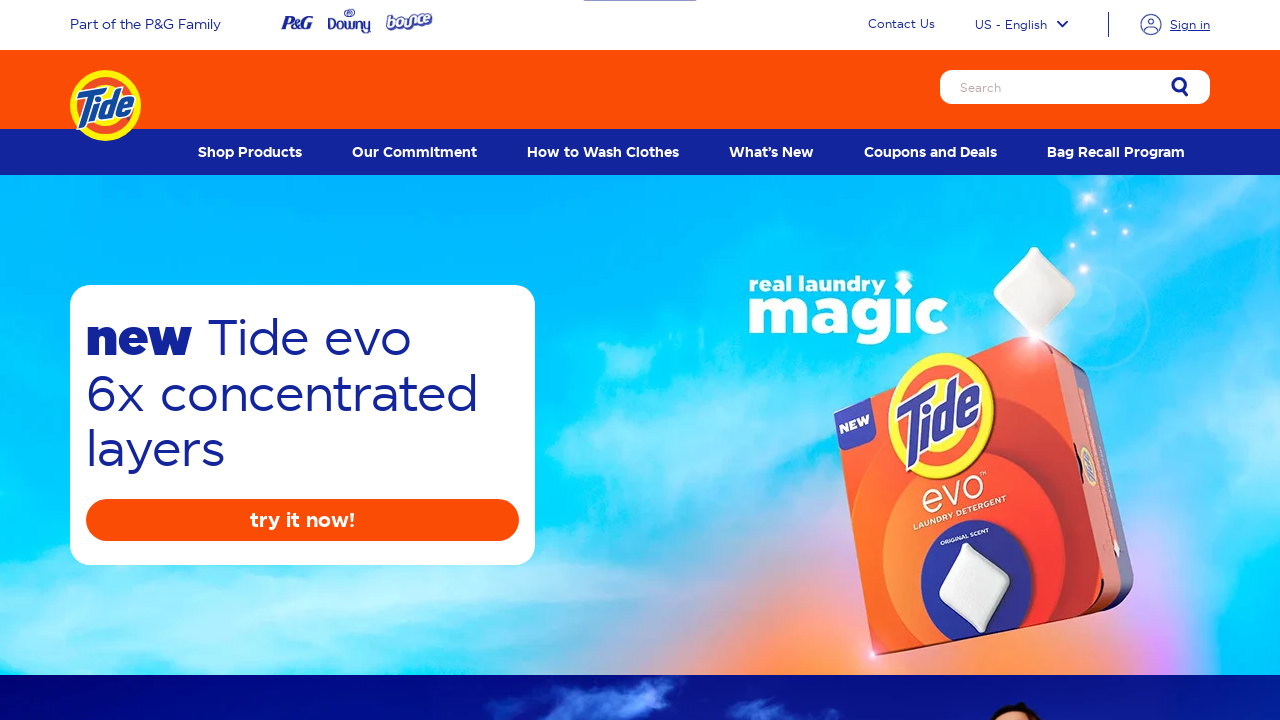

Navigated to Tide website homepage
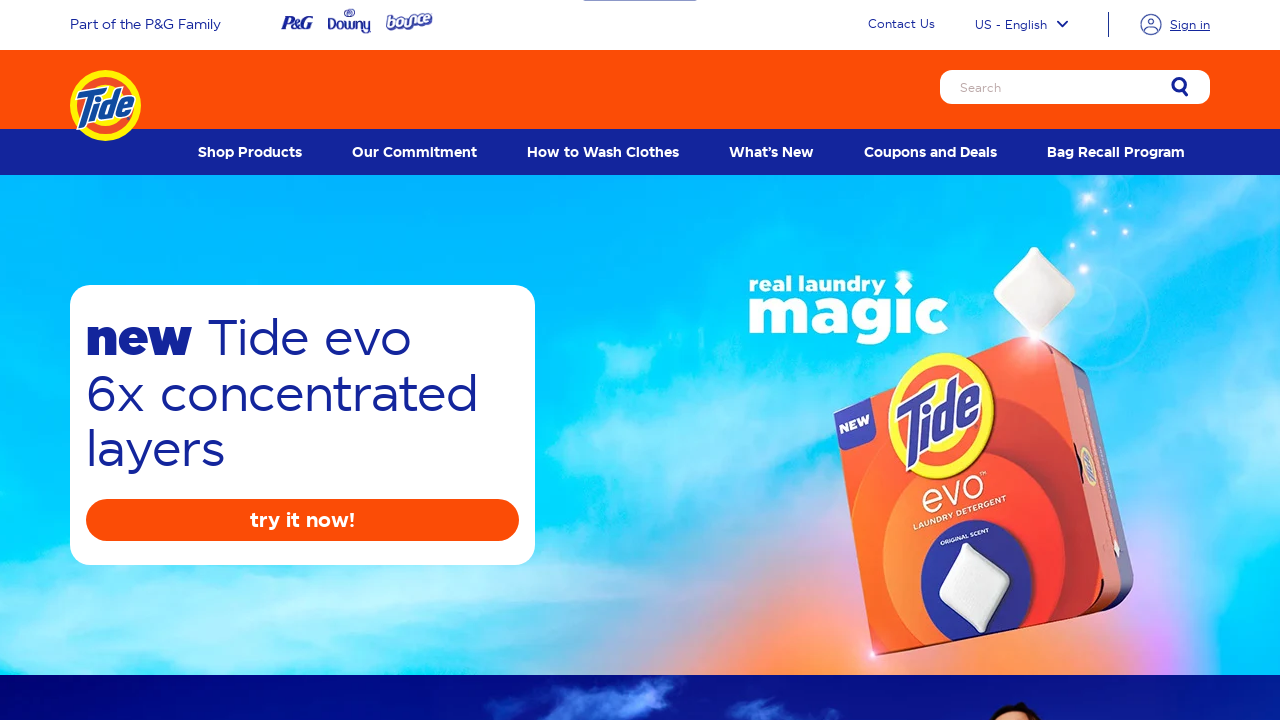

Clicked on shop products section at (250, 152) on text=Shop Products
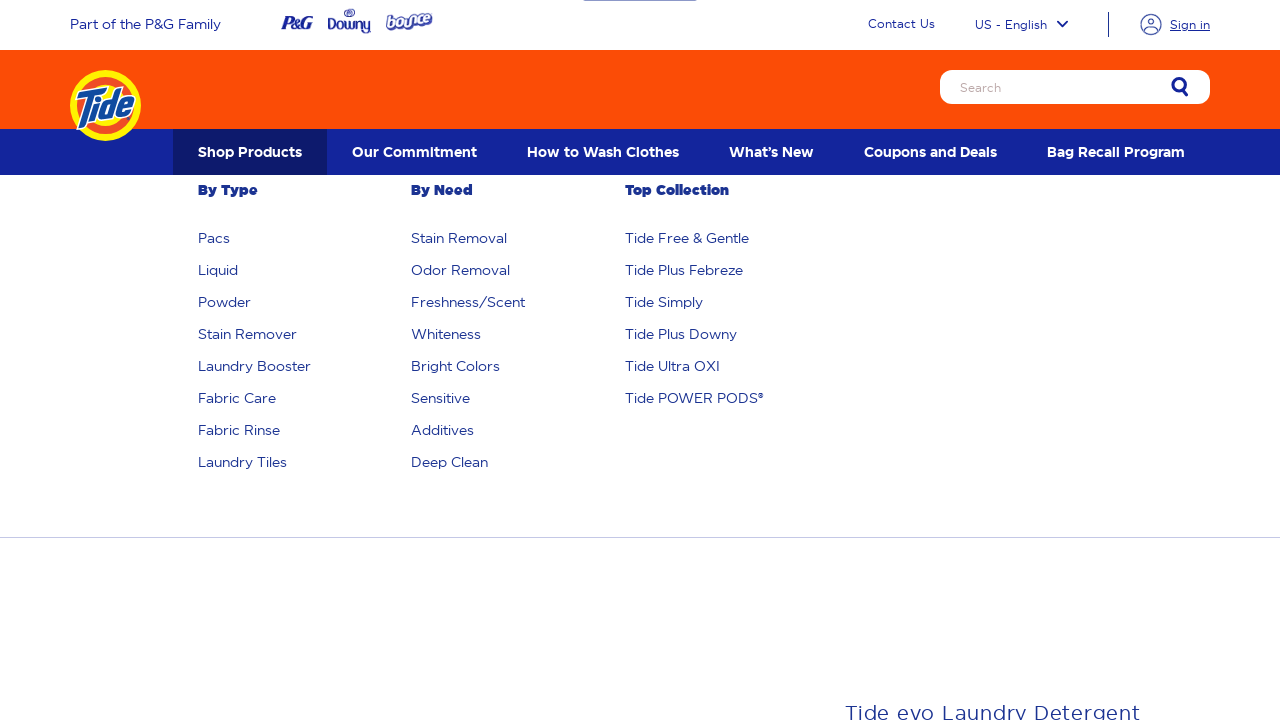

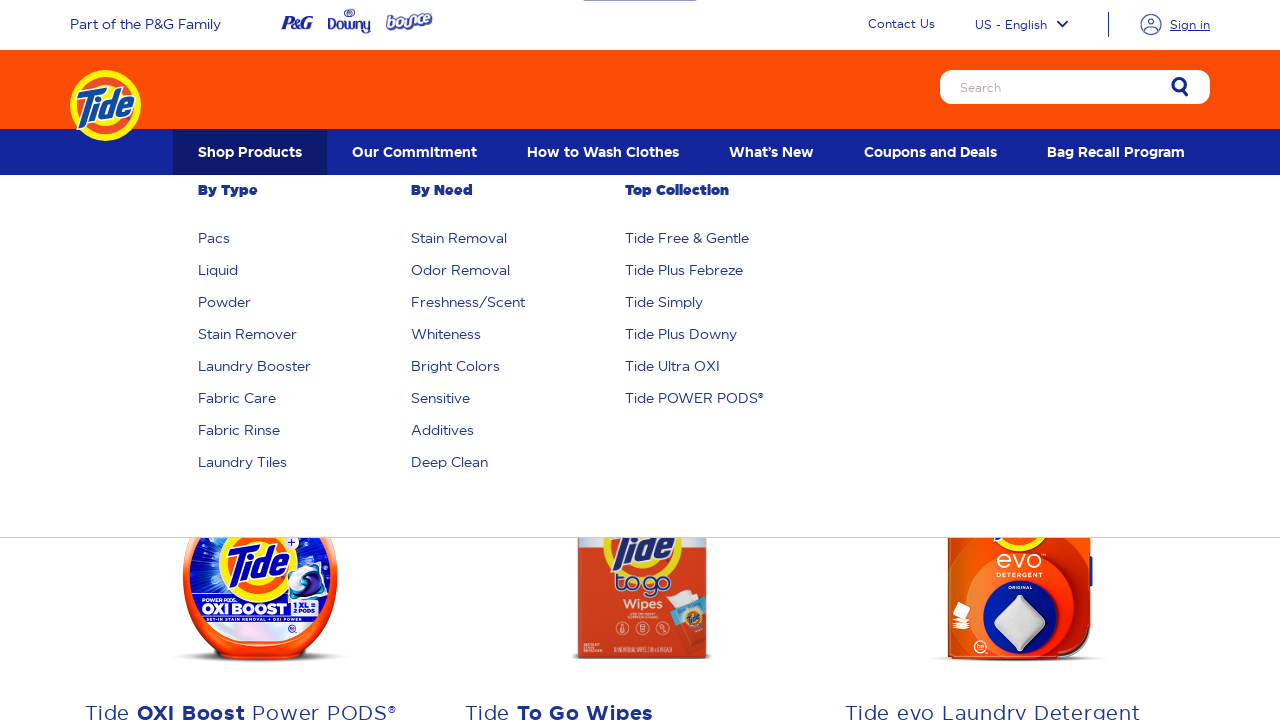